Tests dynamic controls on a page by clicking checkbox and remove button, clicking enable button to enable a textbox, entering text, and clicking disable button to disable the textbox

Starting URL: https://the-internet.herokuapp.com/dynamic_controls

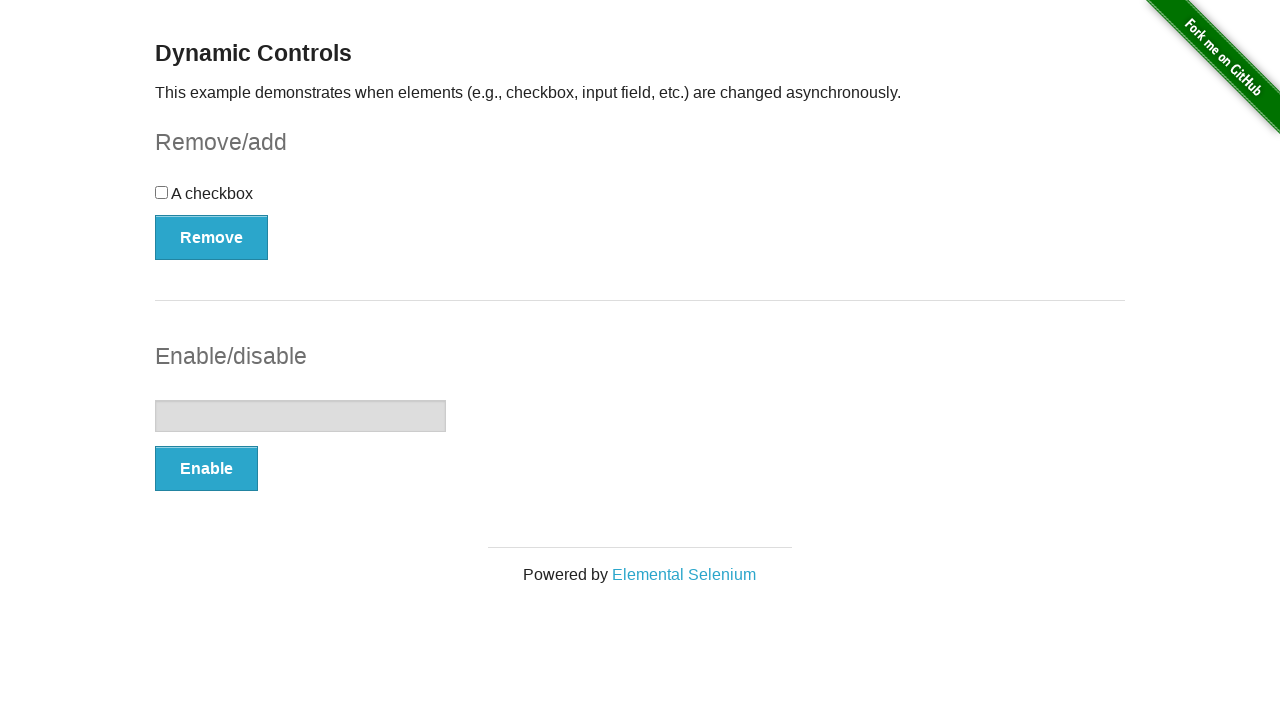

Clicked checkbox to toggle it at (640, 200) on #checkbox
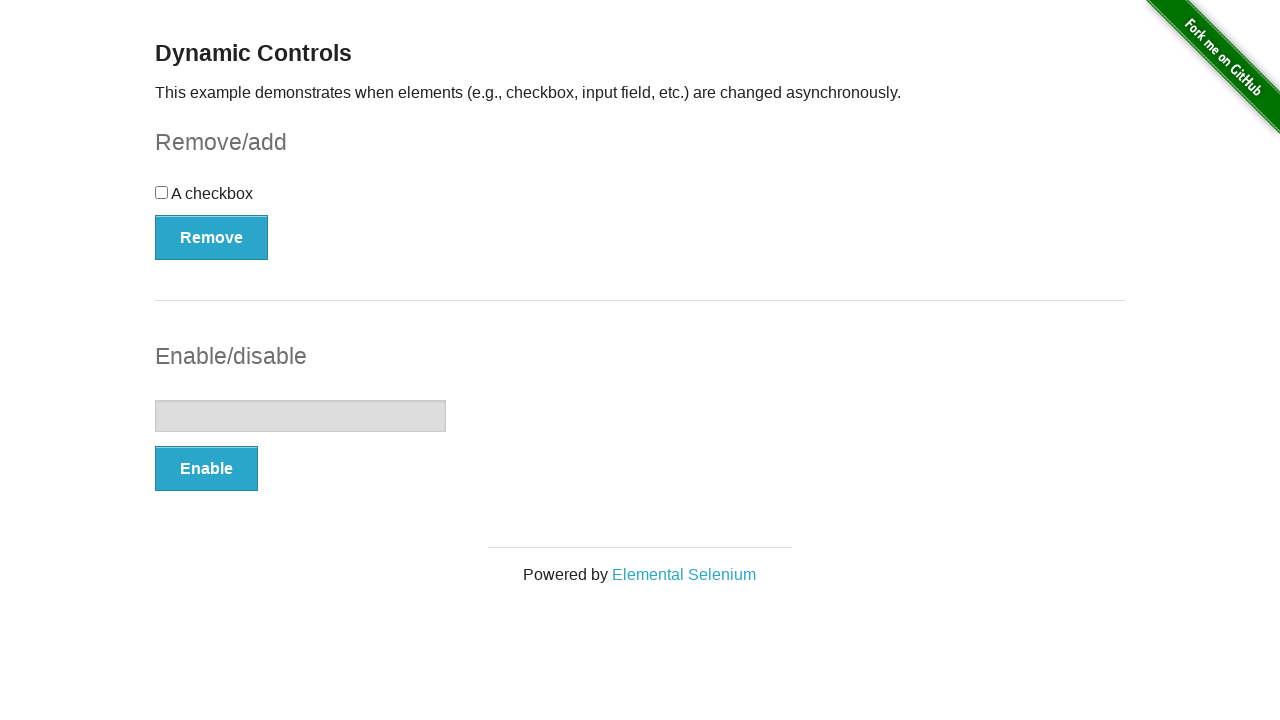

Clicked Remove button to remove the checkbox at (212, 237) on xpath=//button[contains(text(), 'Remove')]
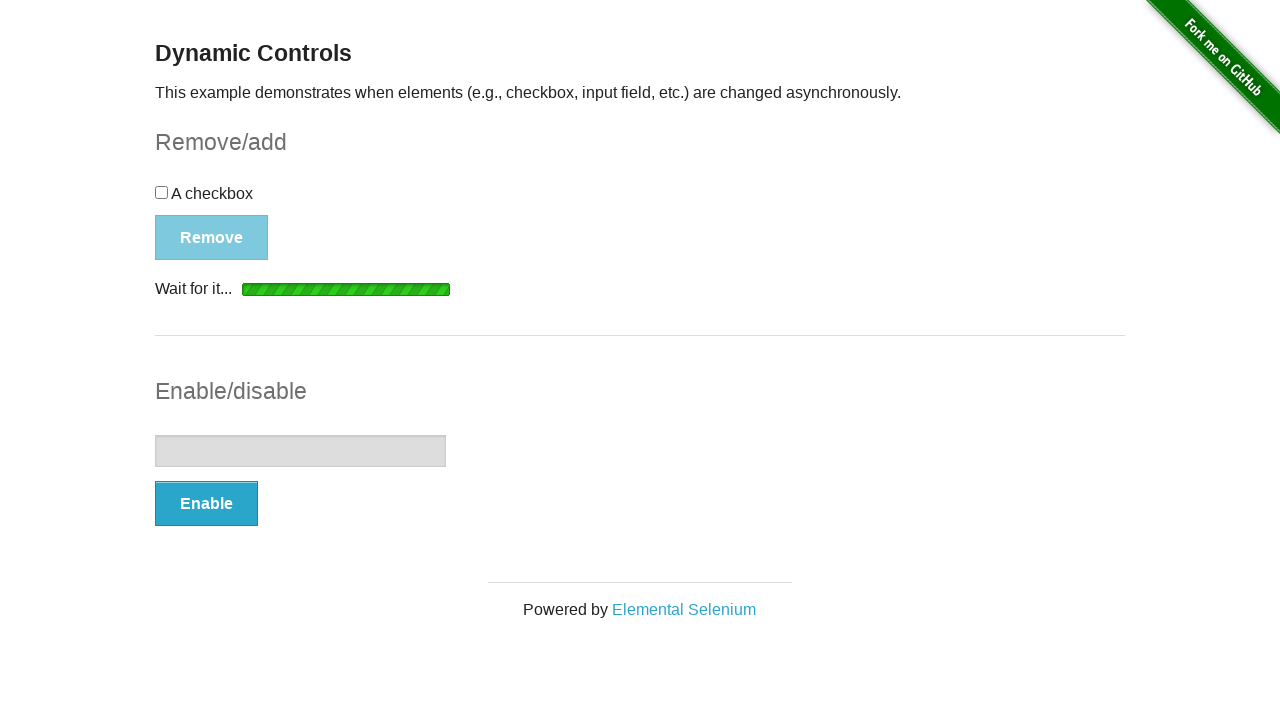

Removal message appeared
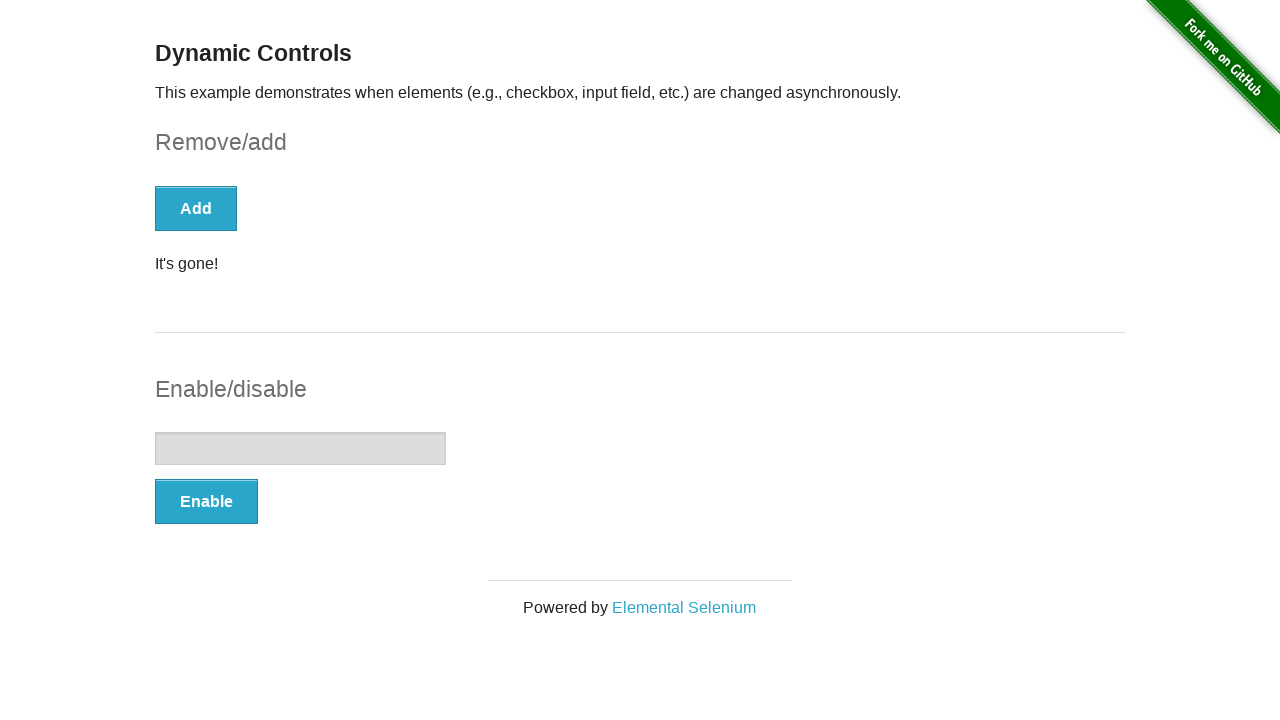

Clicked Enable button to enable the textbox at (206, 501) on xpath=//button[contains(text(), 'Enable')]
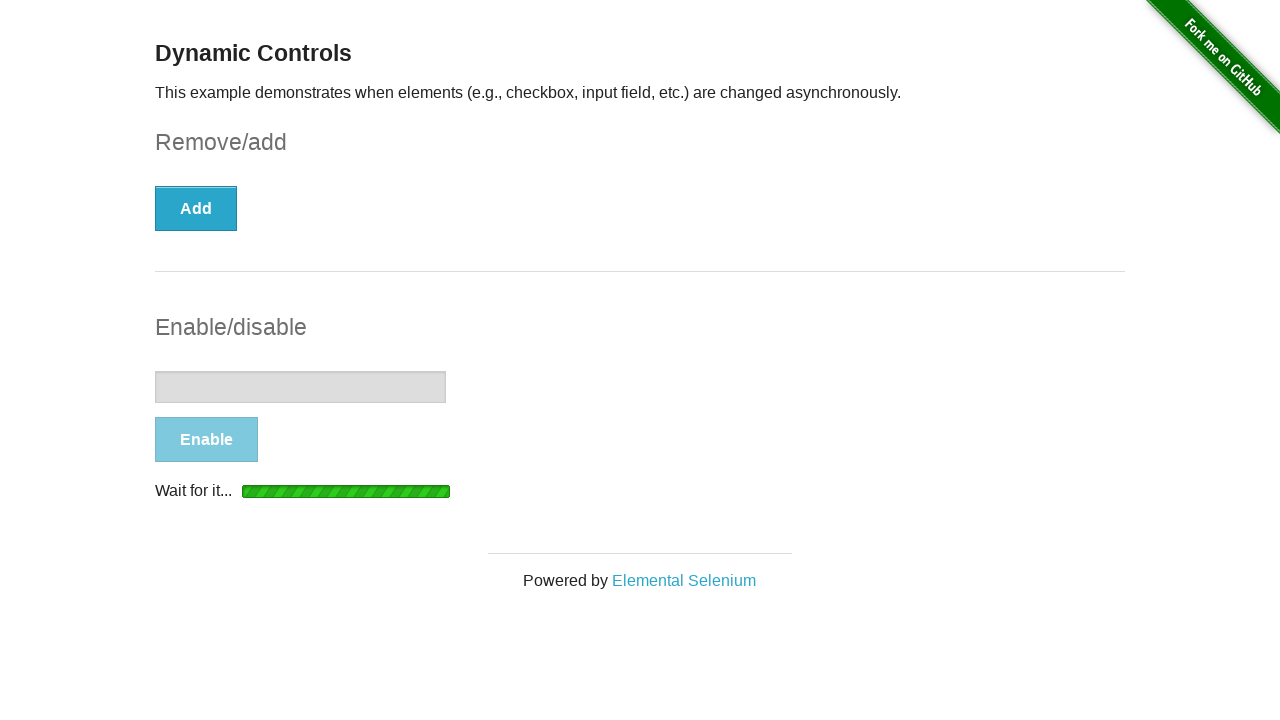

Enable message appeared
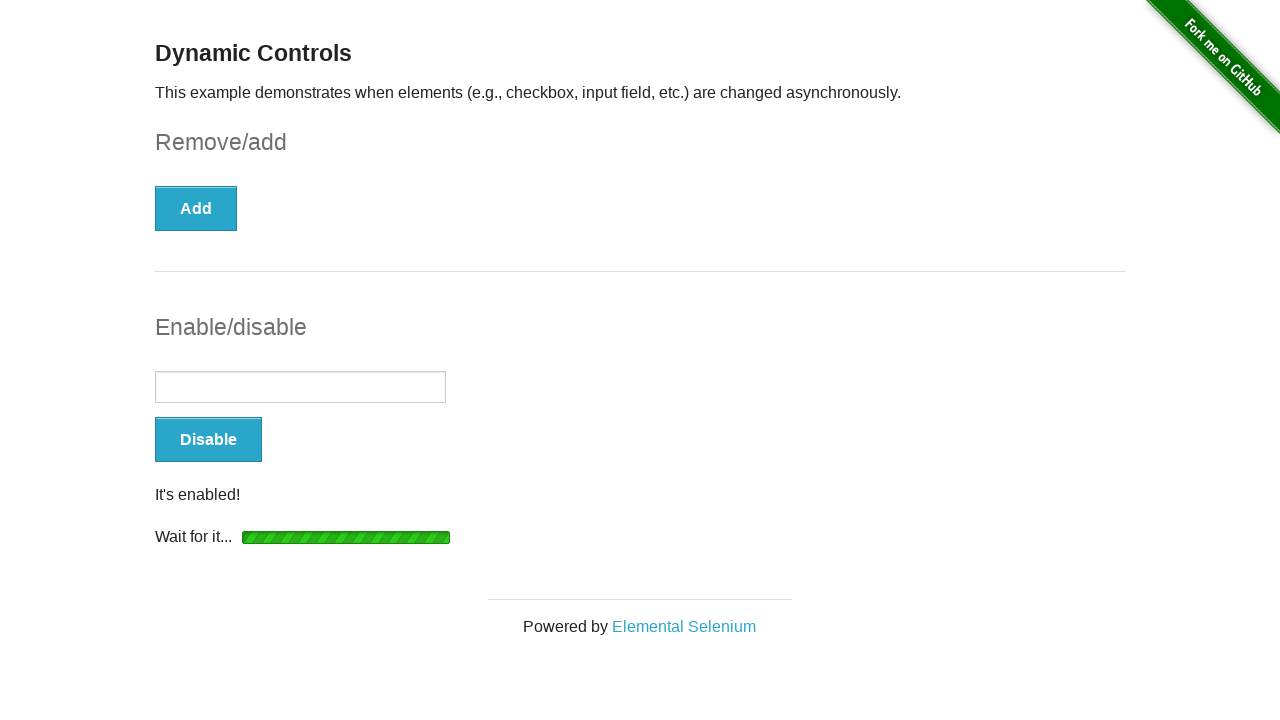

Entered 'hi' text in the enabled textbox on //input[@type='text']
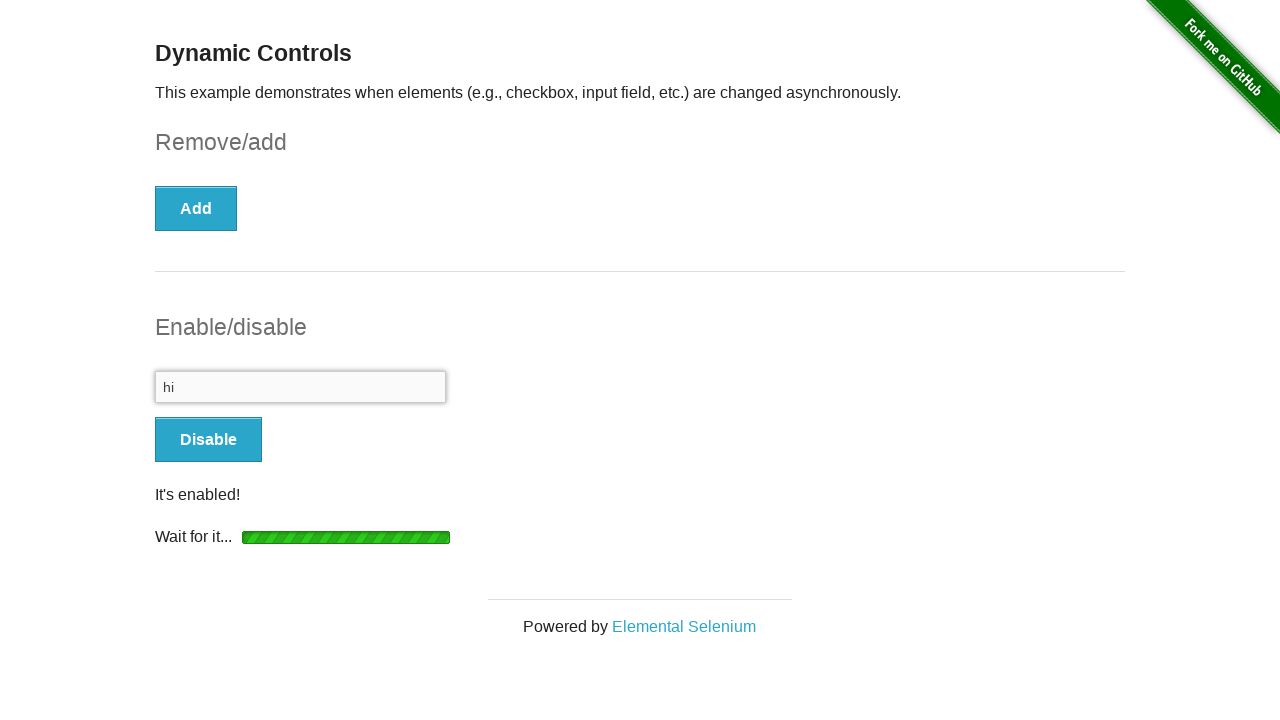

Clicked Disable button to disable the textbox at (208, 440) on xpath=//button[contains(text(), 'Disable')]
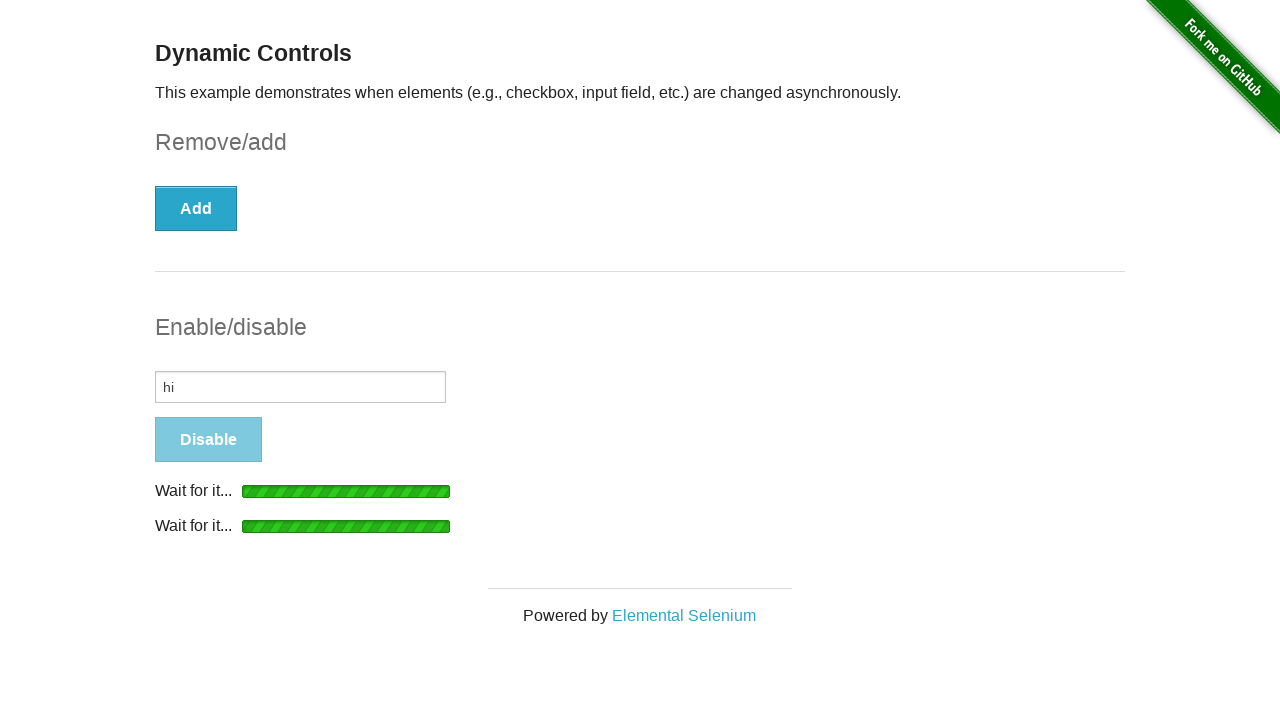

Disable message appeared
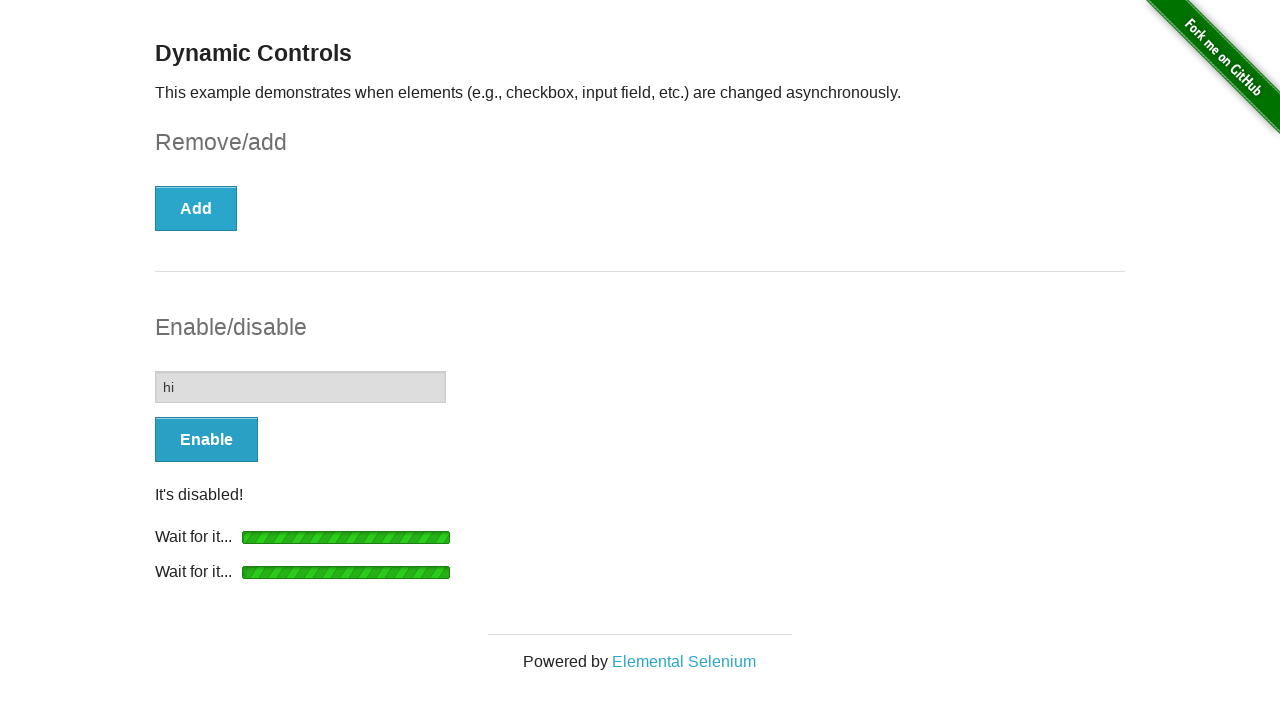

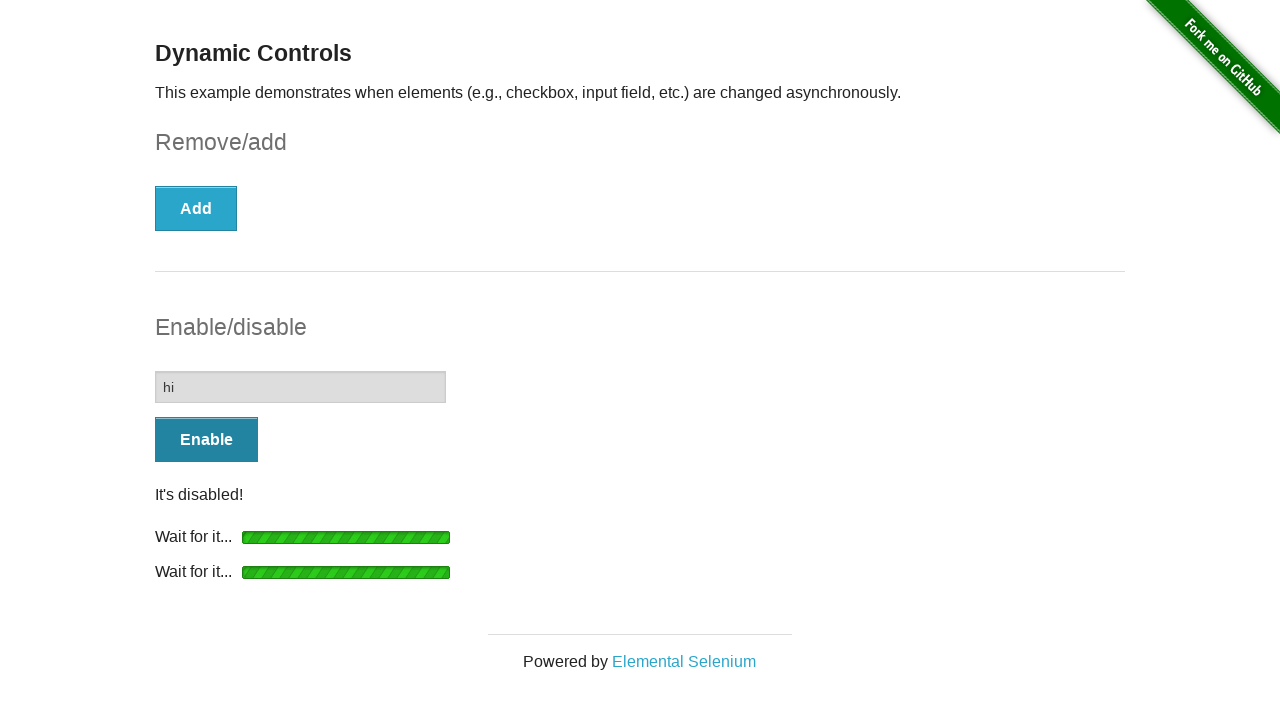